Navigates to Basketball24 sports website and clicks the LIVE filter to view live matches

Starting URL: https://www.basketball24.com/

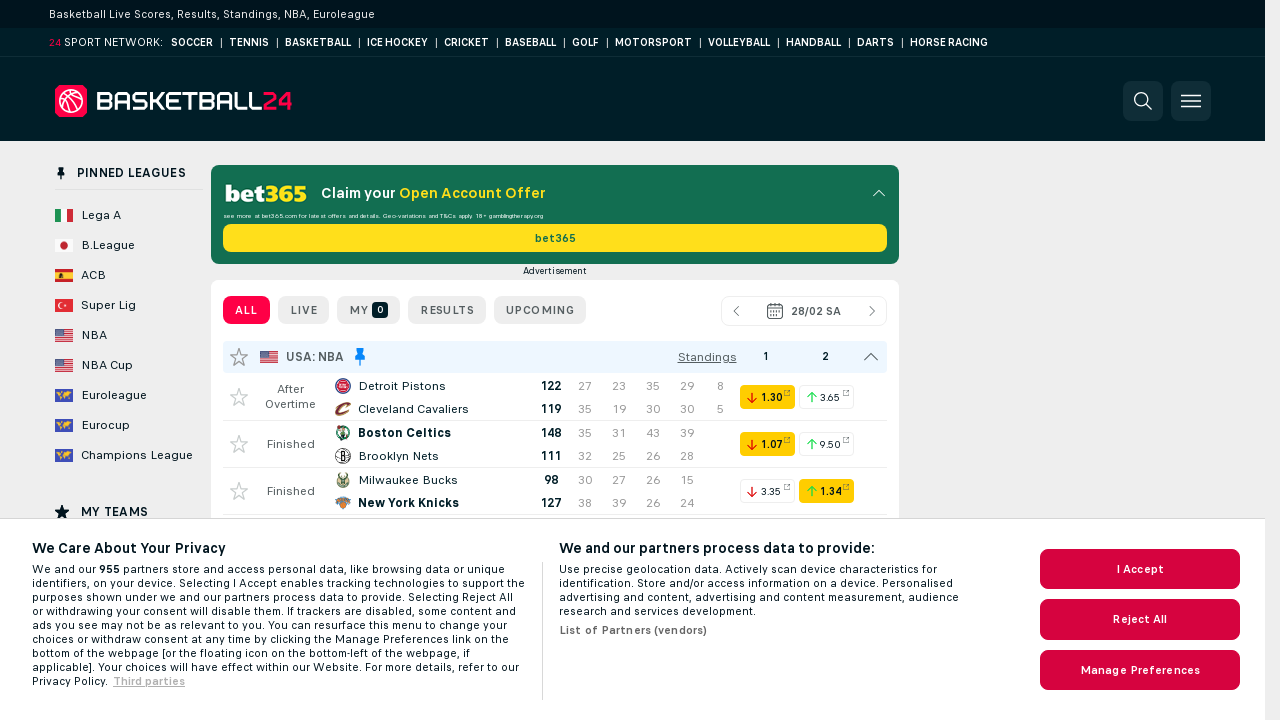

Clicked LIVE filter to view live matches at (304, 310) on .filters__text--short >> internal:text="LIVE"i
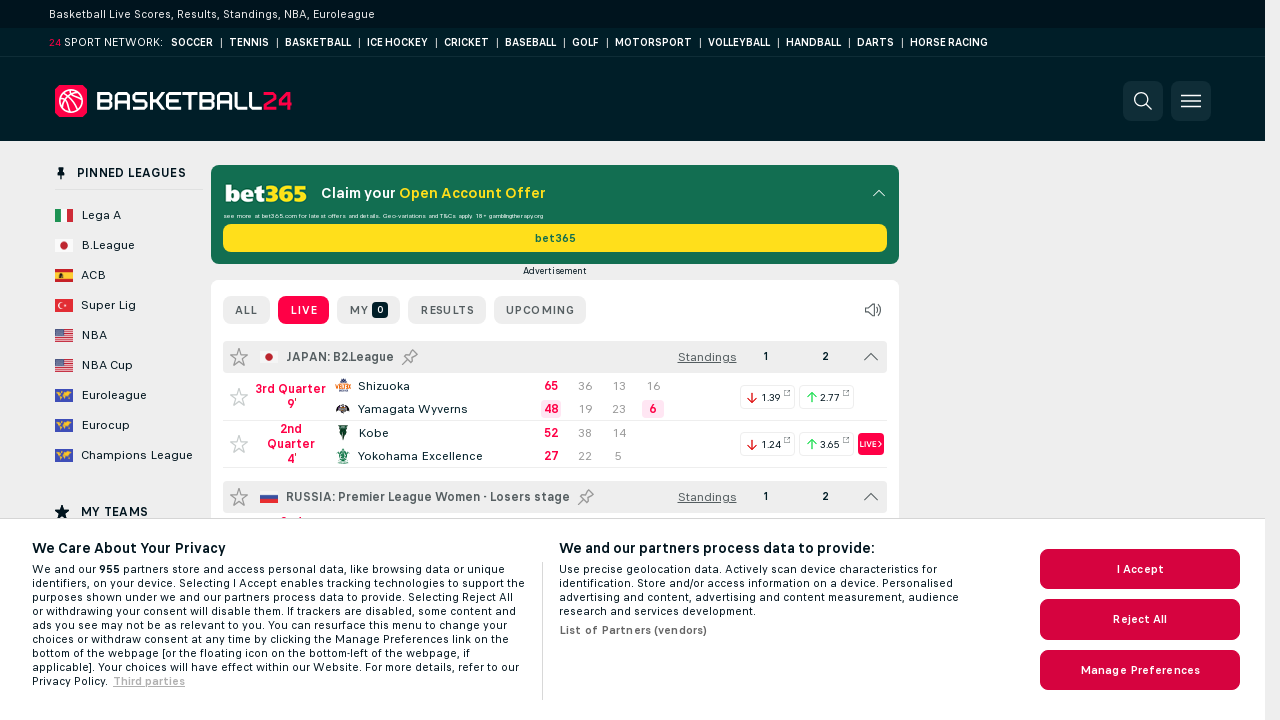

Live matches loaded successfully
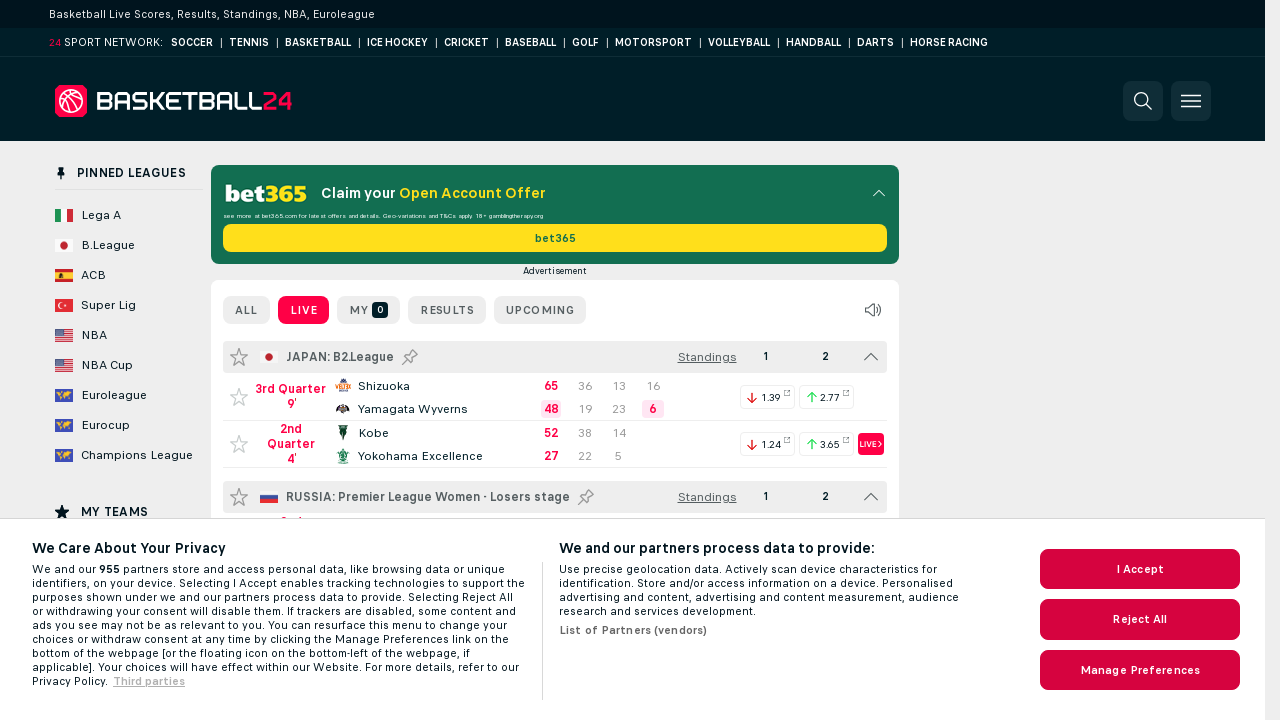

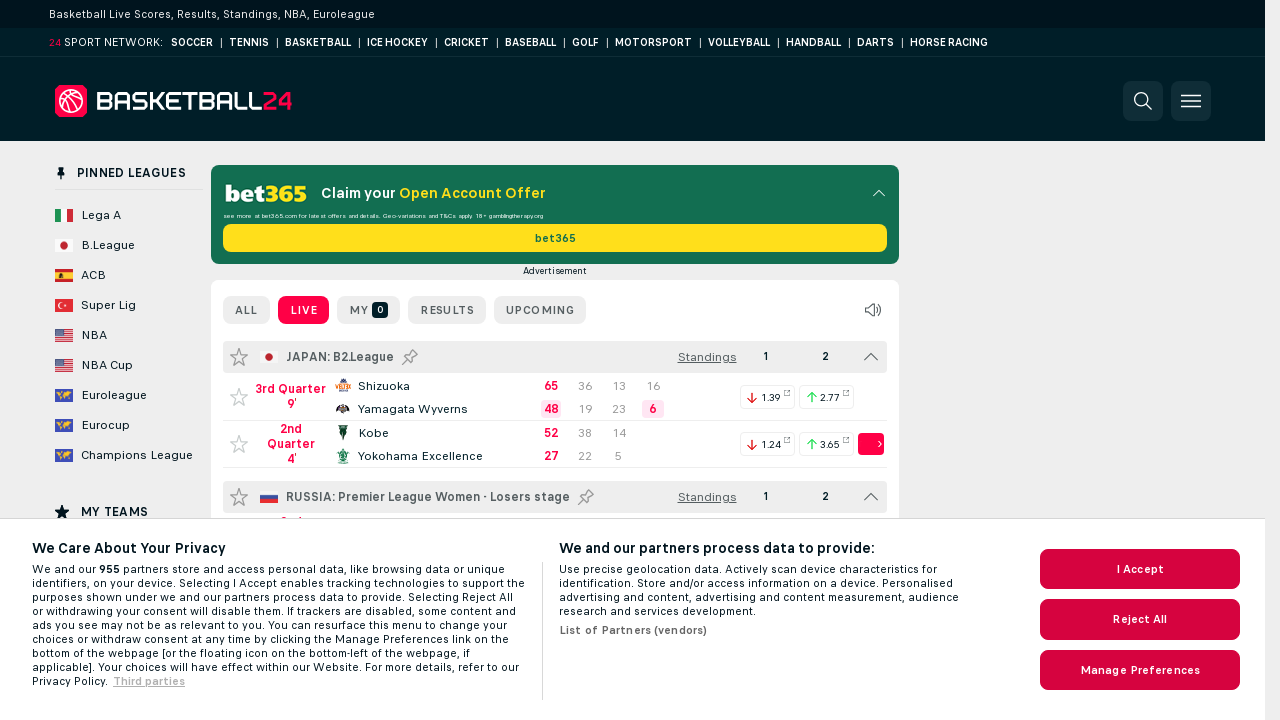